Tests drag and drop functionality on the jQuery UI droppable demo page by dragging a source element and dropping it onto a target element within an iframe.

Starting URL: https://jqueryui.com/droppable/

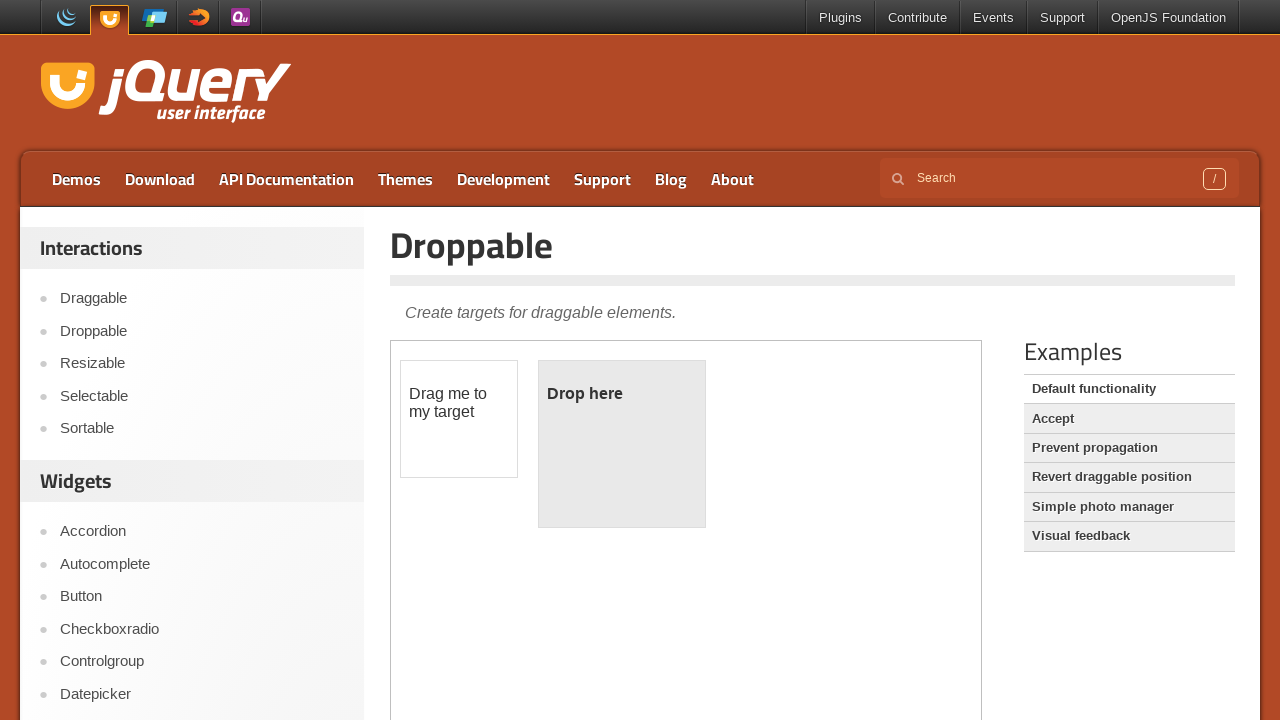

Located the demo iframe containing draggable elements
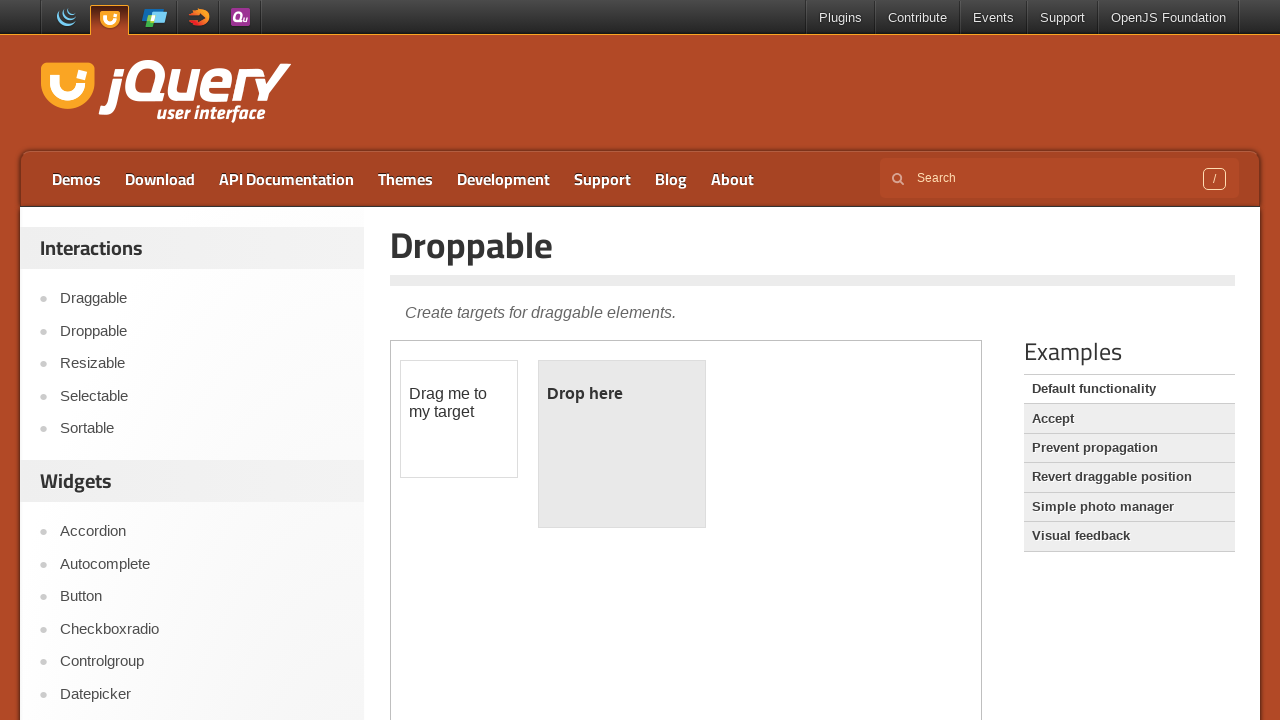

Located the draggable source element
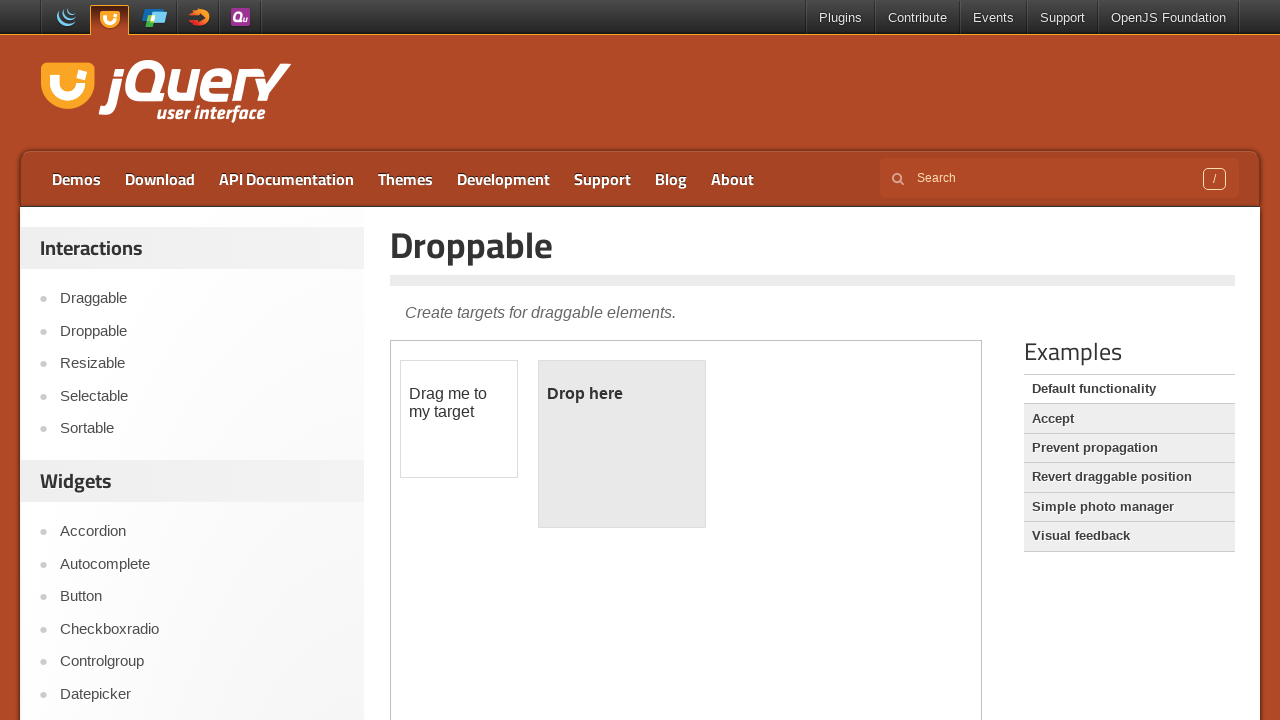

Located the droppable destination element
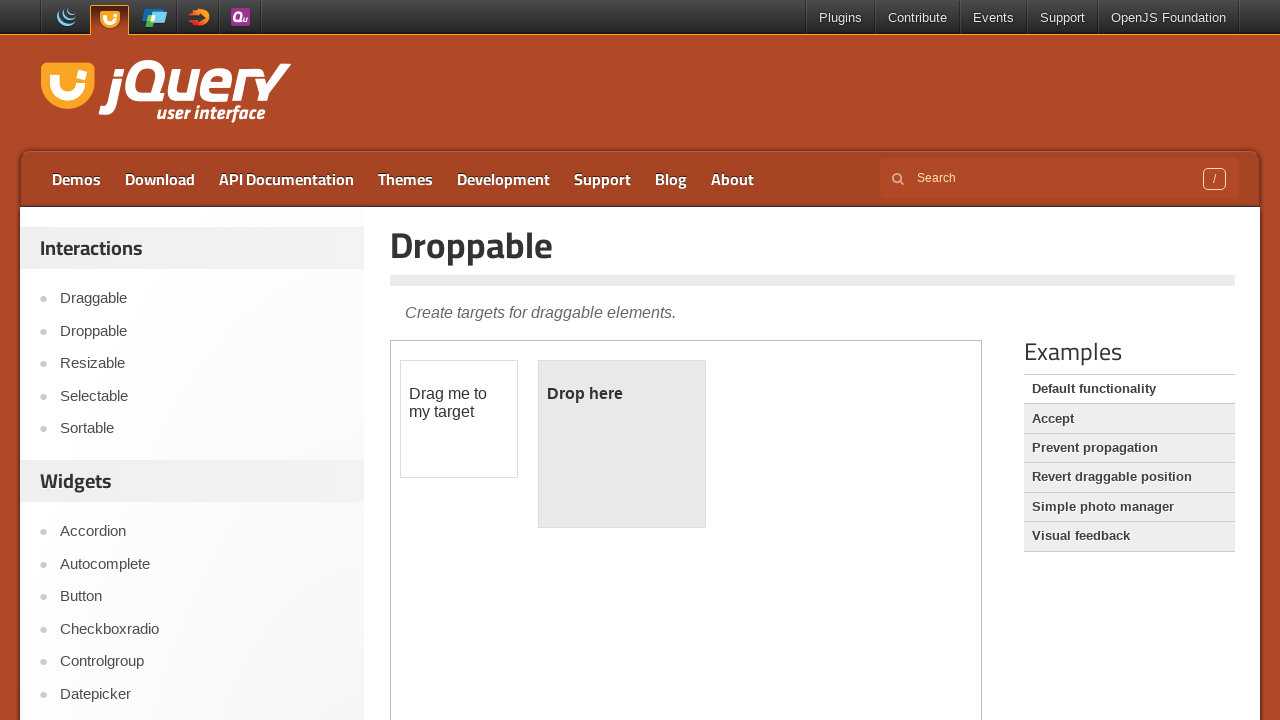

Dragged source element and dropped it onto destination element at (622, 444)
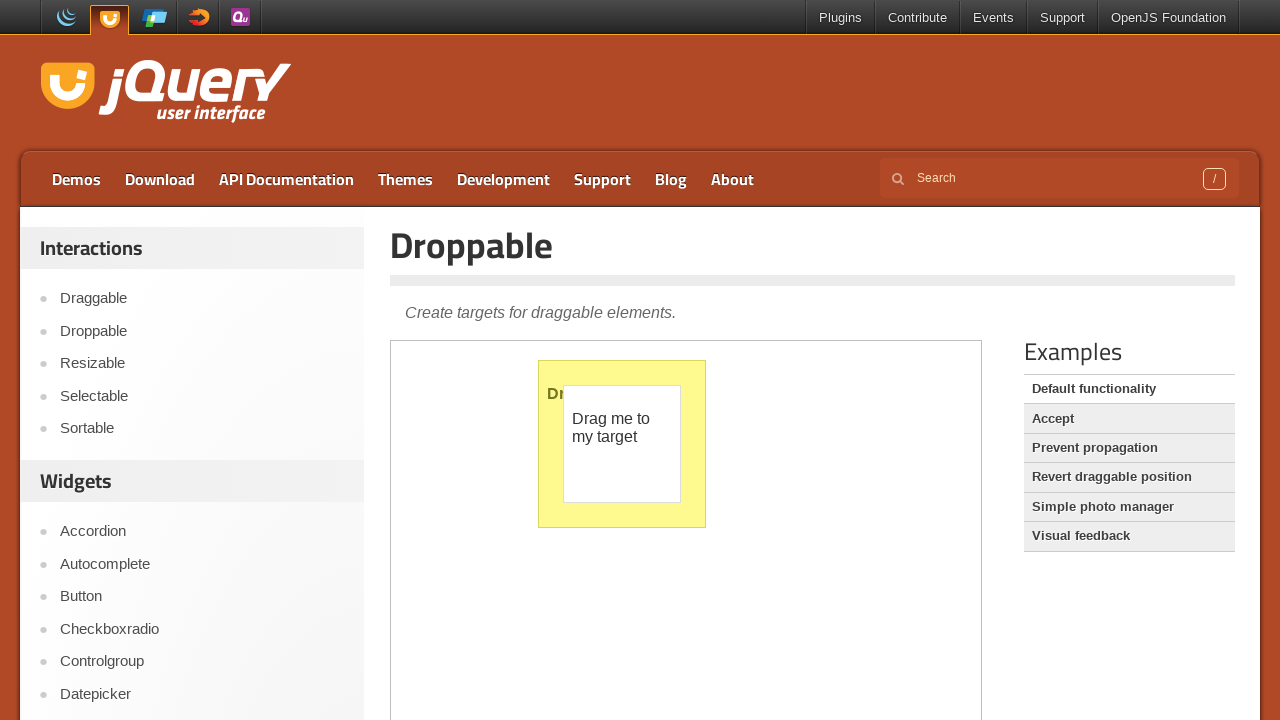

Verified drag and drop was successful - droppable element now displays 'Dropped!' text
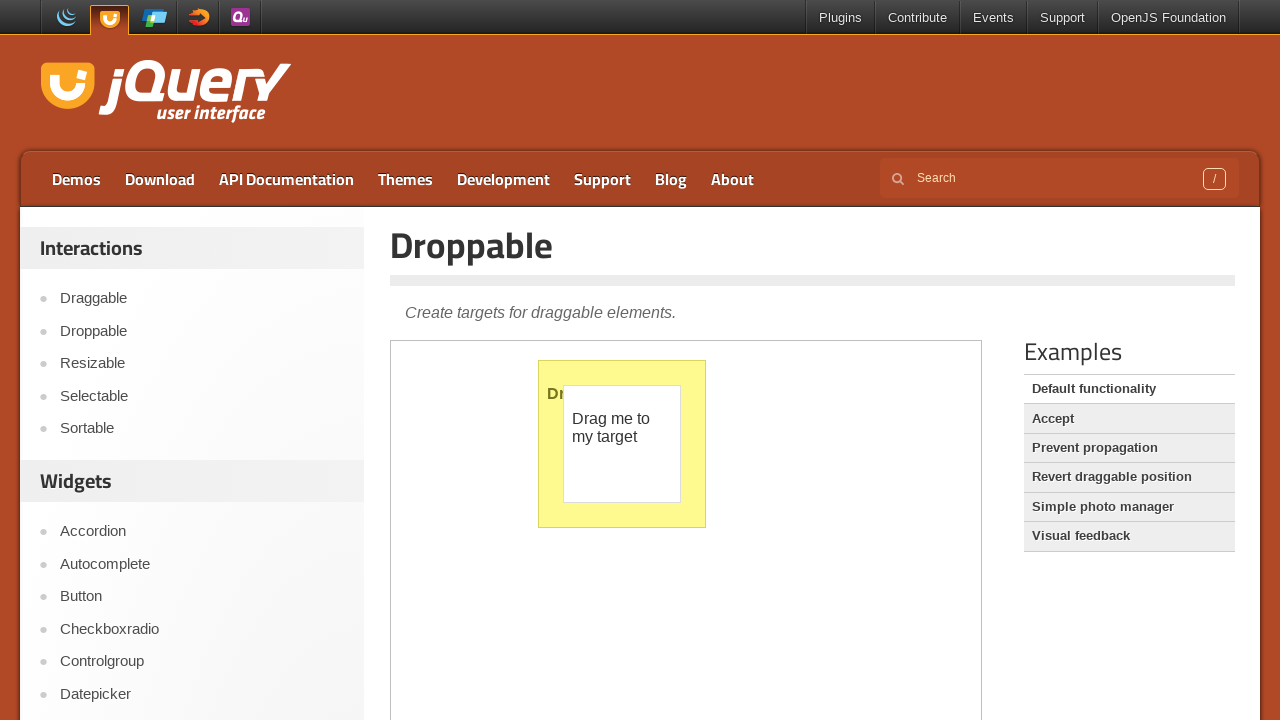

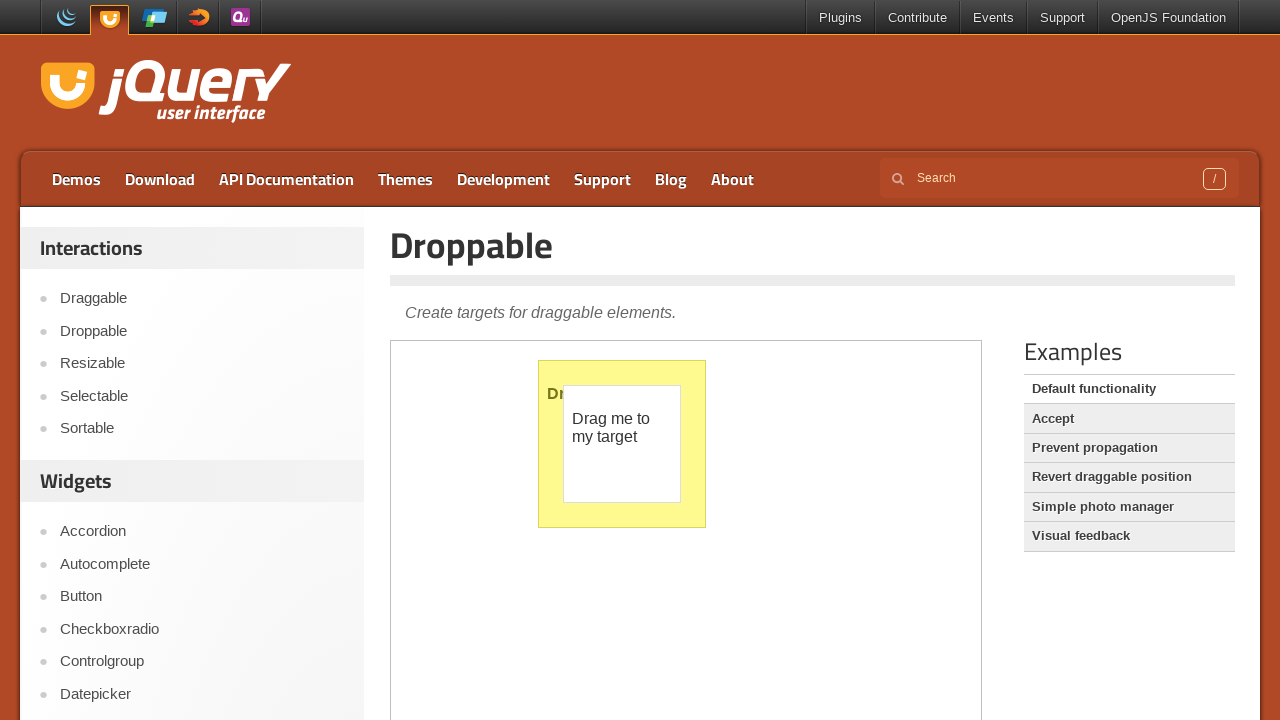